Clicks on the Web form link and verifies the page title and URL

Starting URL: https://bonigarcia.dev/selenium-webdriver-java/

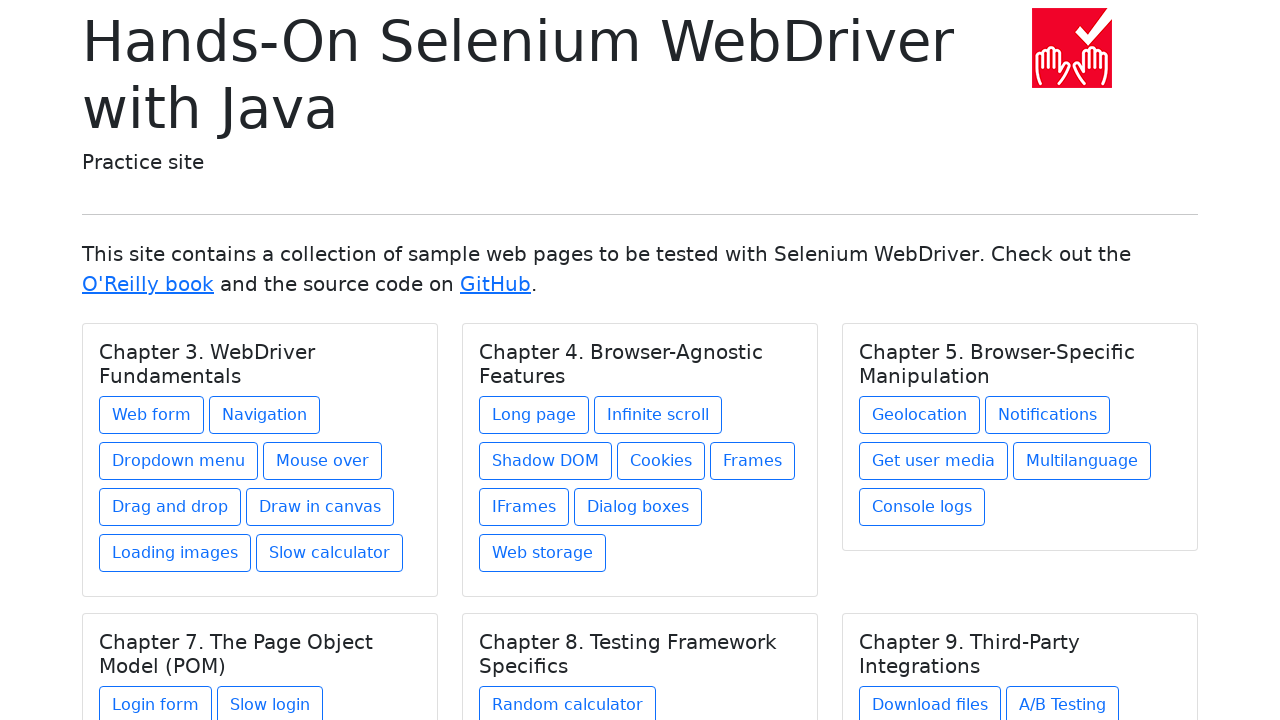

Navigated to starting URL https://bonigarcia.dev/selenium-webdriver-java/
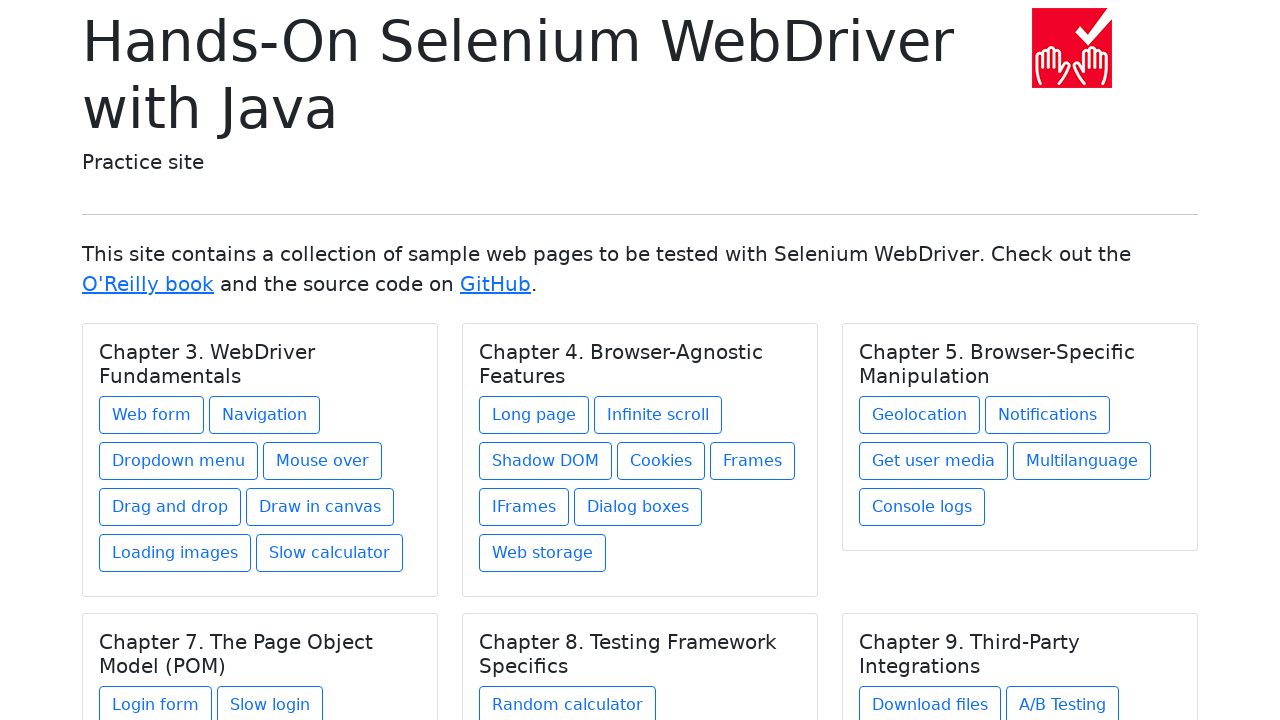

Clicked on Web form link at (152, 415) on xpath=//a[text()='Web form']
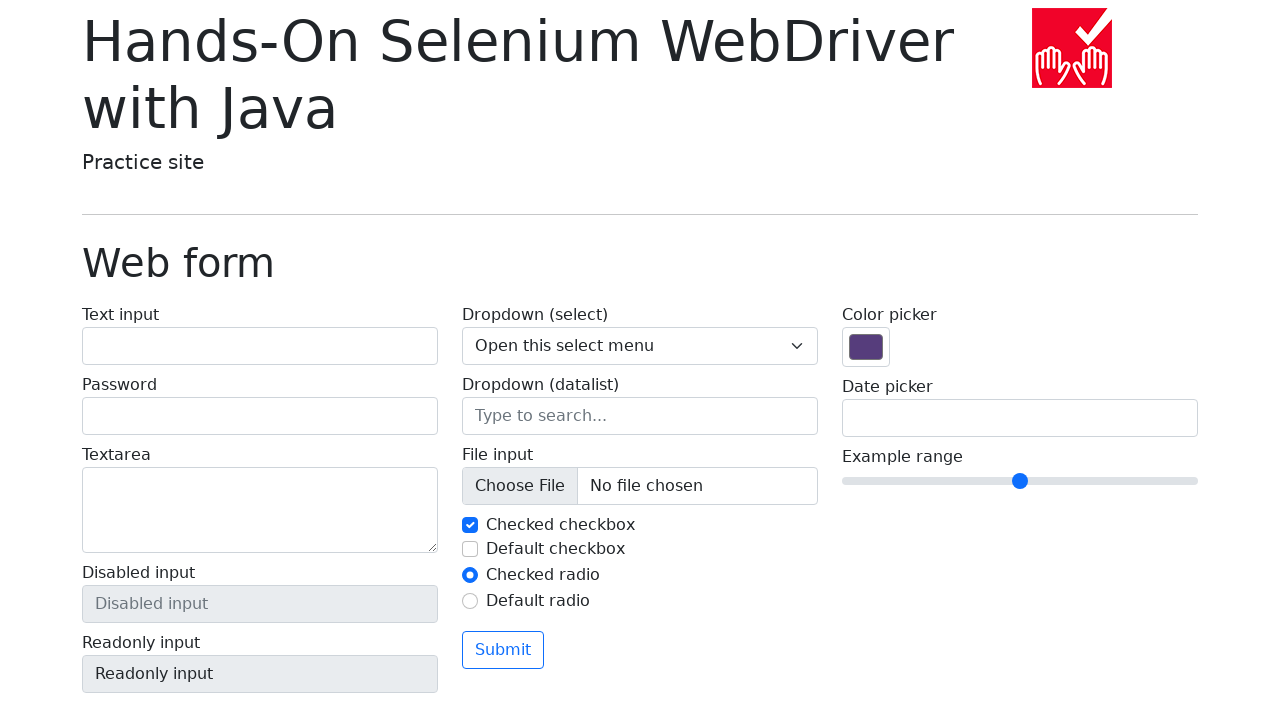

Web form page loaded - heading selector found
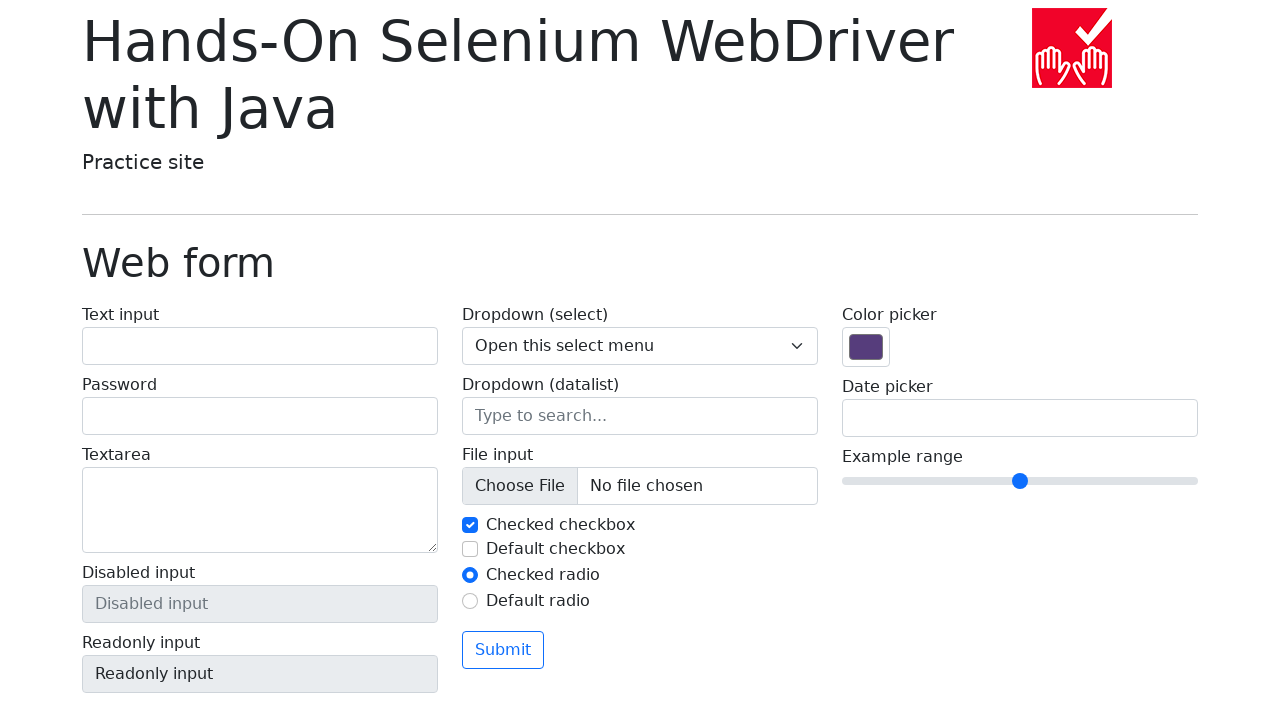

Verified page URL is https://bonigarcia.dev/selenium-webdriver-java/web-form.html
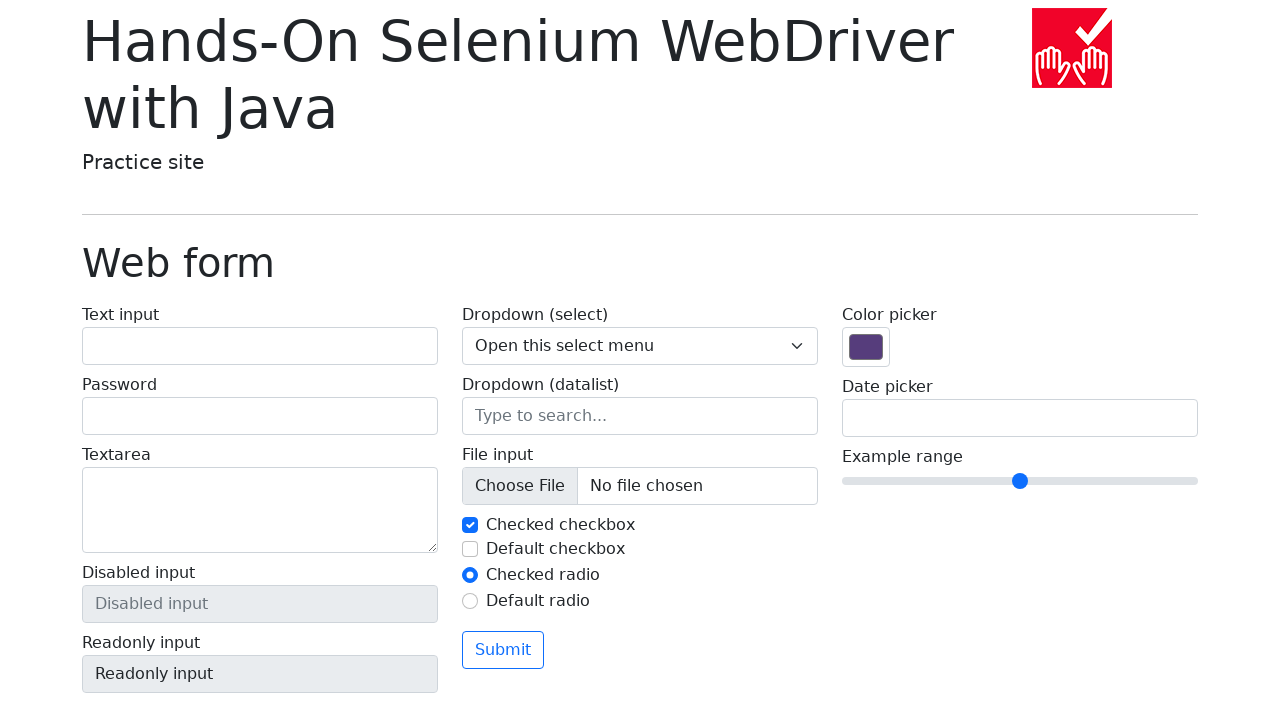

Located Web form heading element
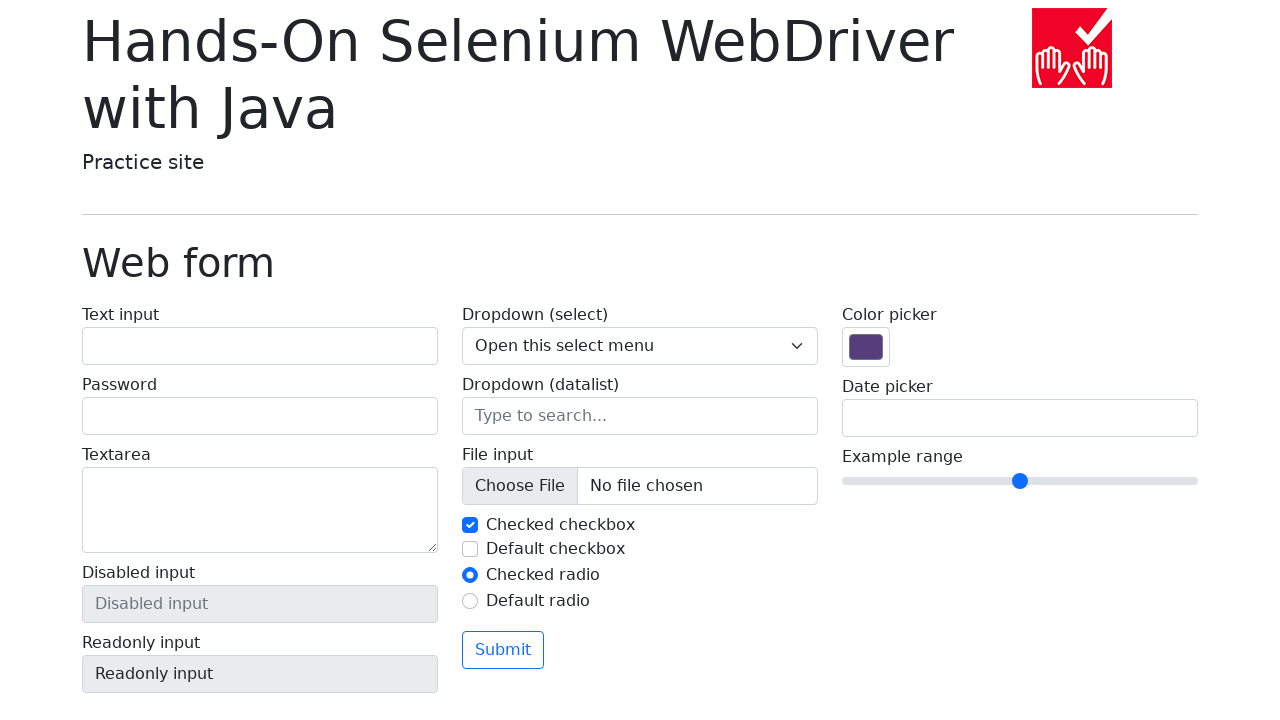

Verified page title text content is 'Web form'
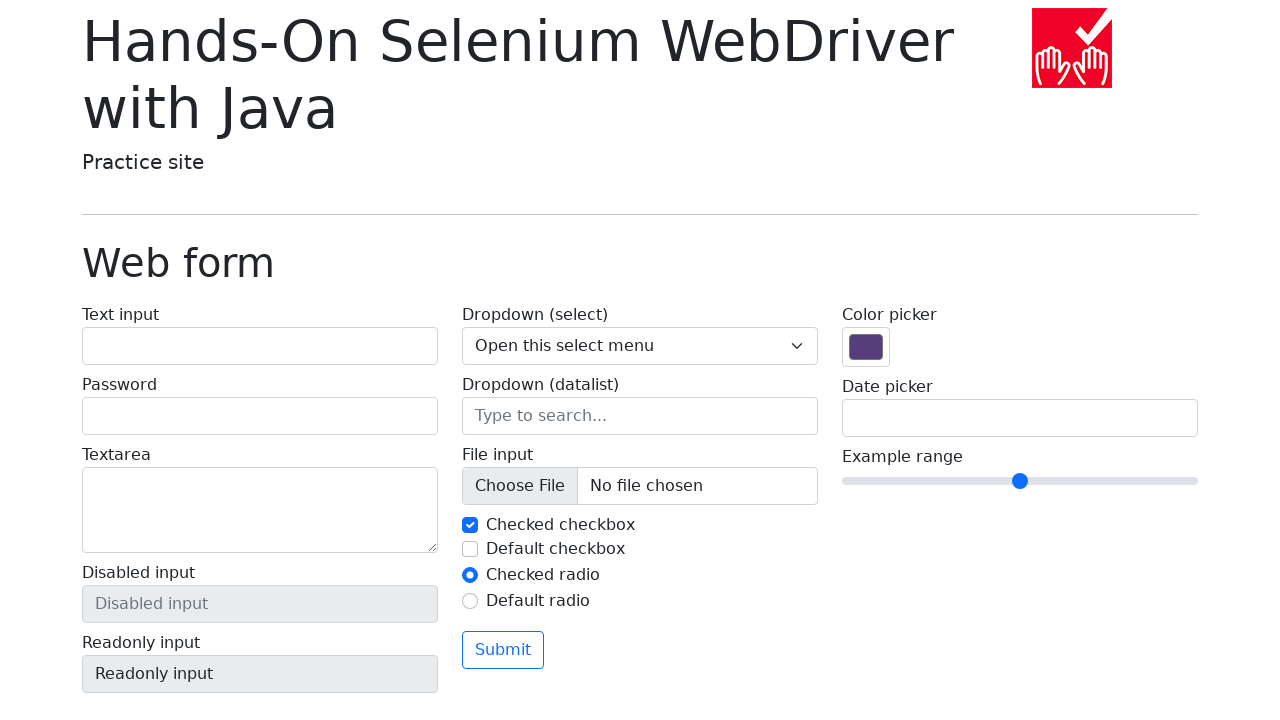

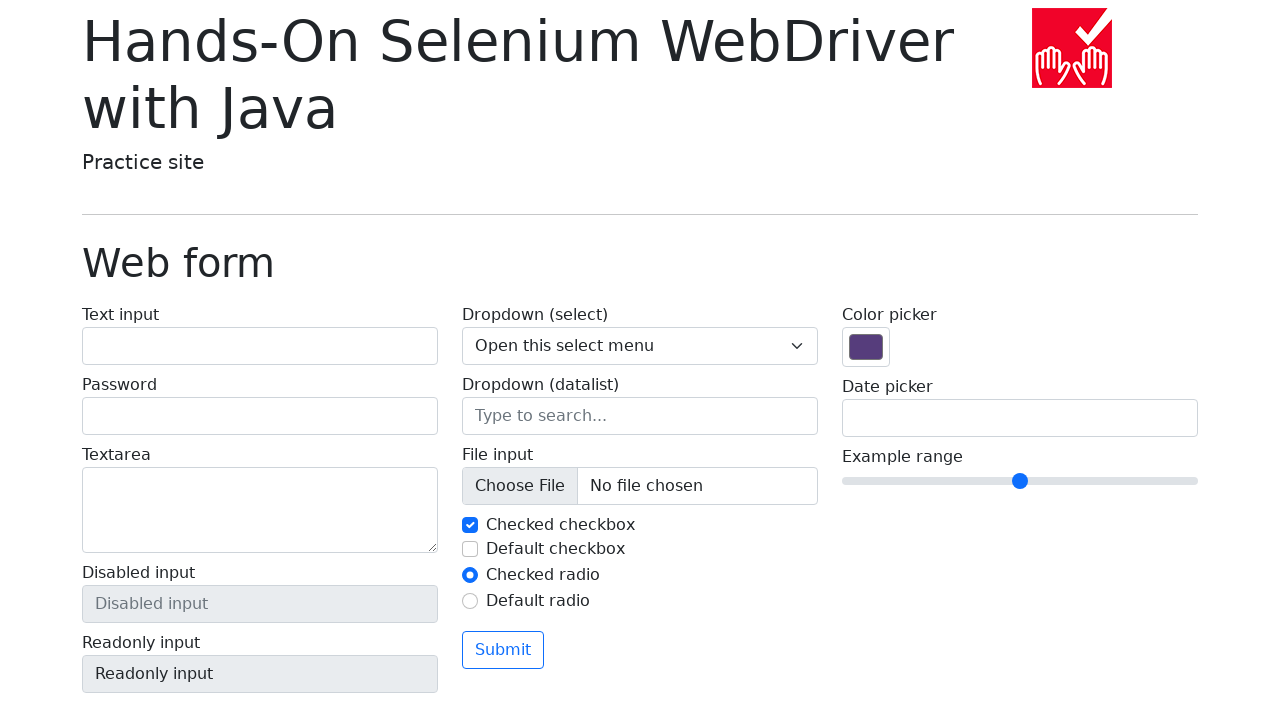